Verifies that the page title matches "DEPI Todos" and checks that the login page header text "DEPI-2 TODOS" is displayed correctly.

Starting URL: https://todo-testing.tarqim.info

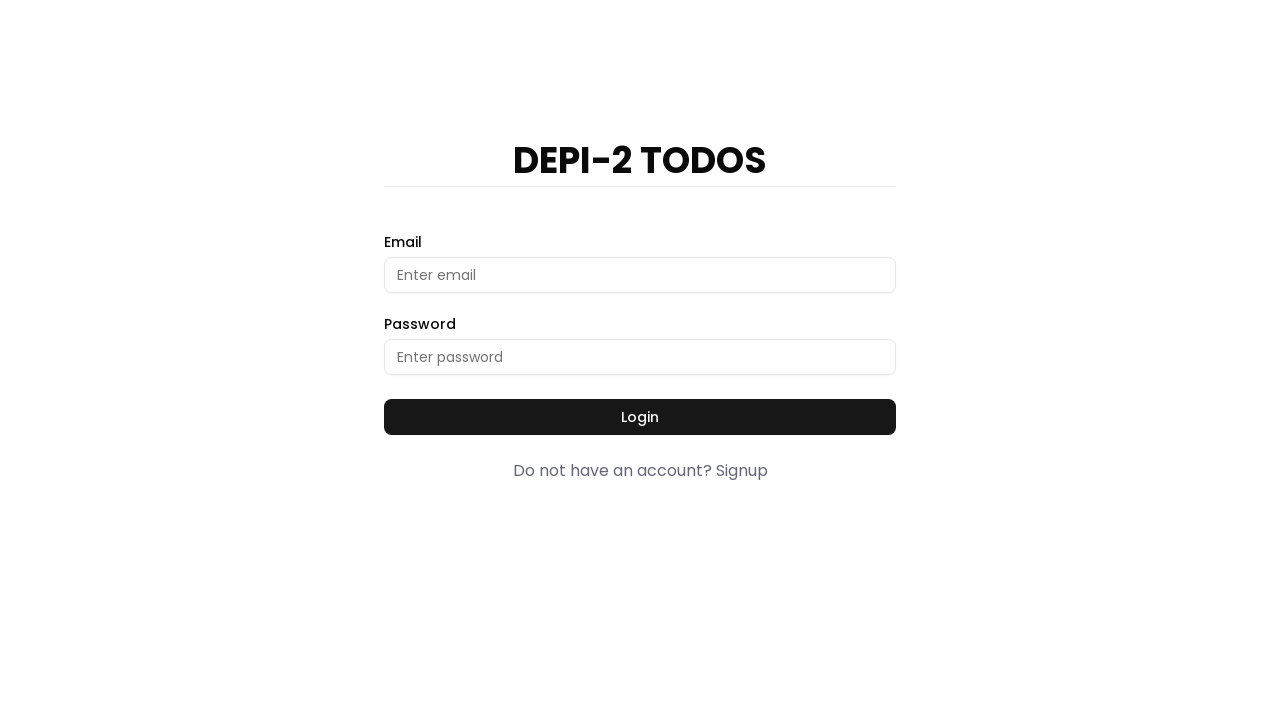

Navigated to https://todo-testing.tarqim.info
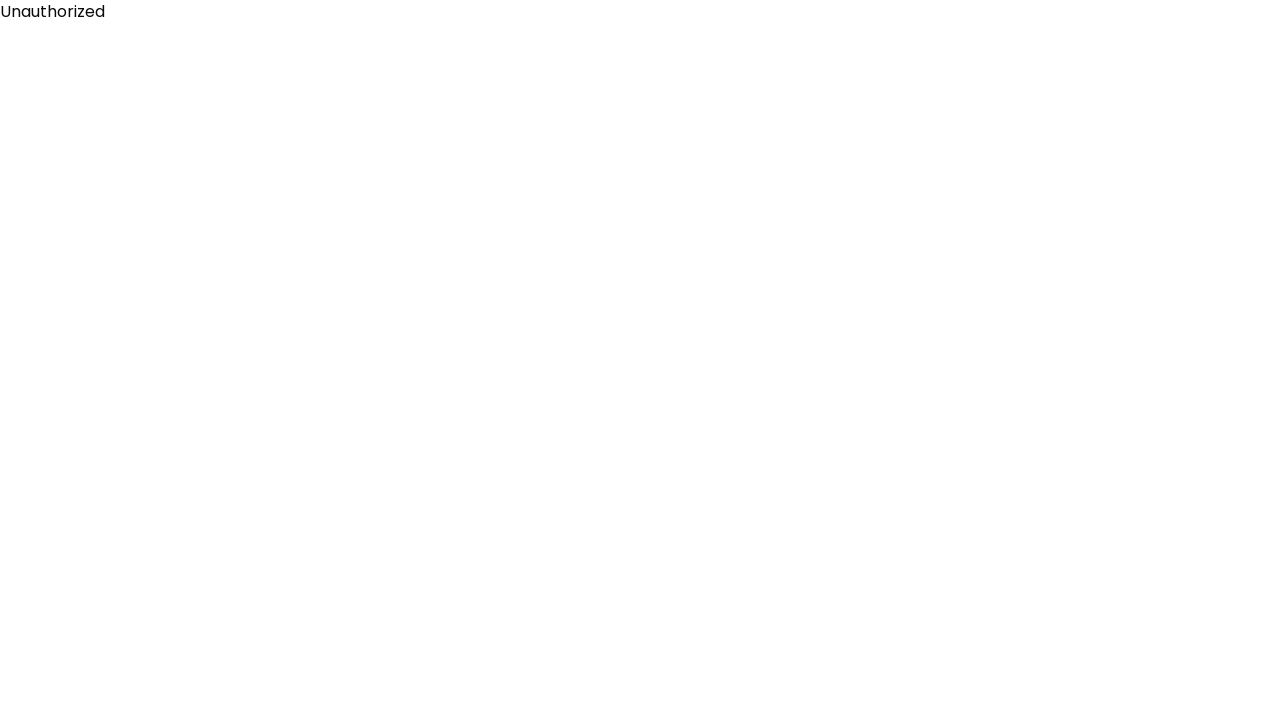

Verified page title matches 'DEPI Todos'
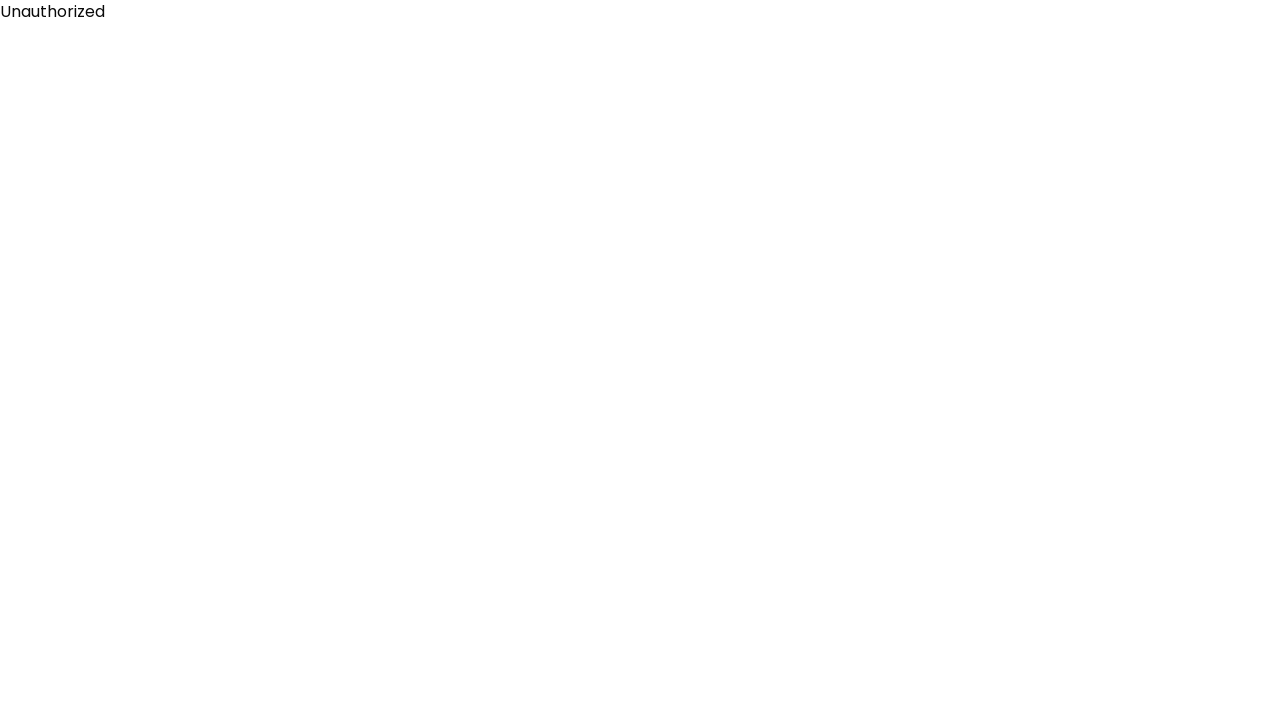

Verified login page header text matches 'DEPI-2 TODOS'
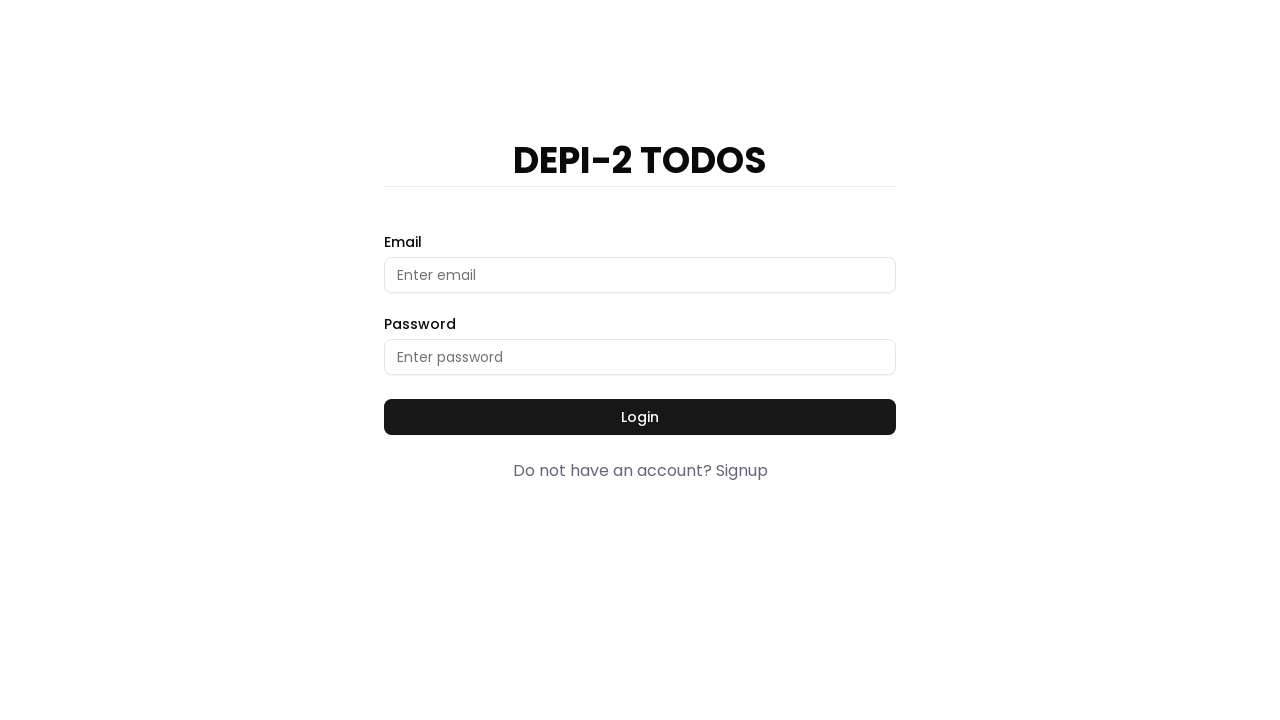

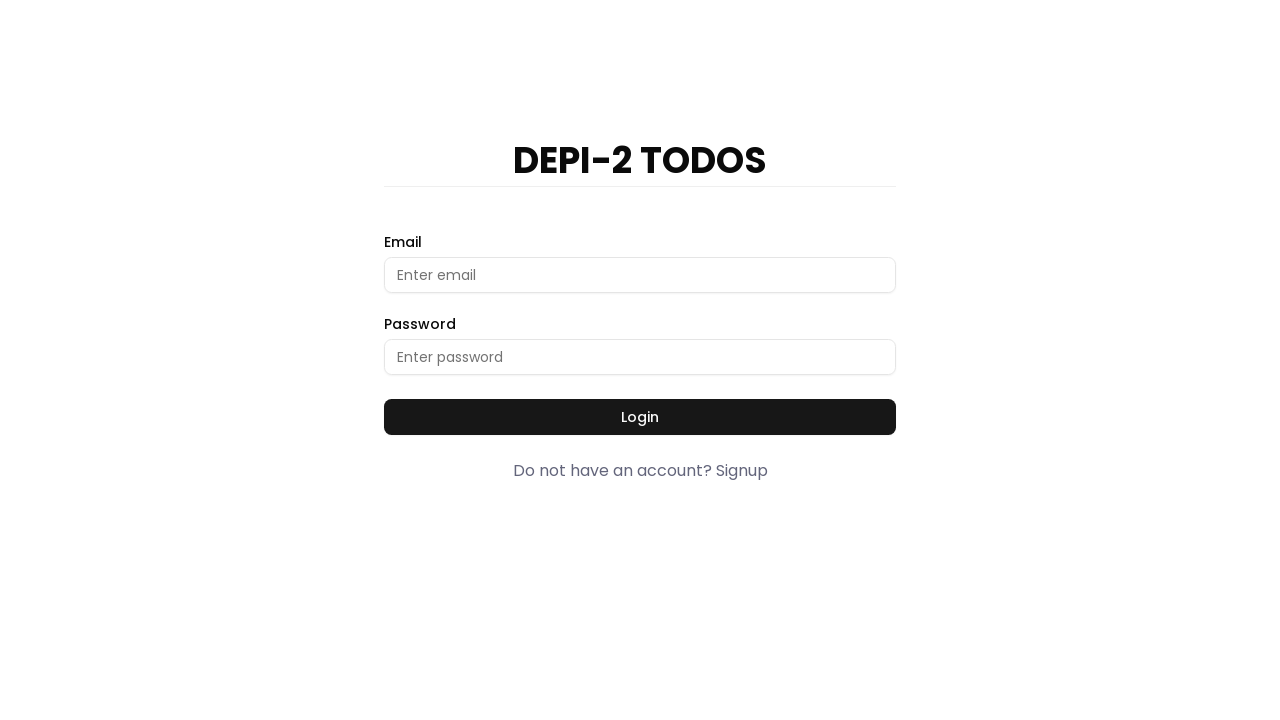